Tests drag and drop functionality by dragging element A to element B's position on the Heroku test app

Starting URL: http://the-internet.herokuapp.com/drag_and_drop

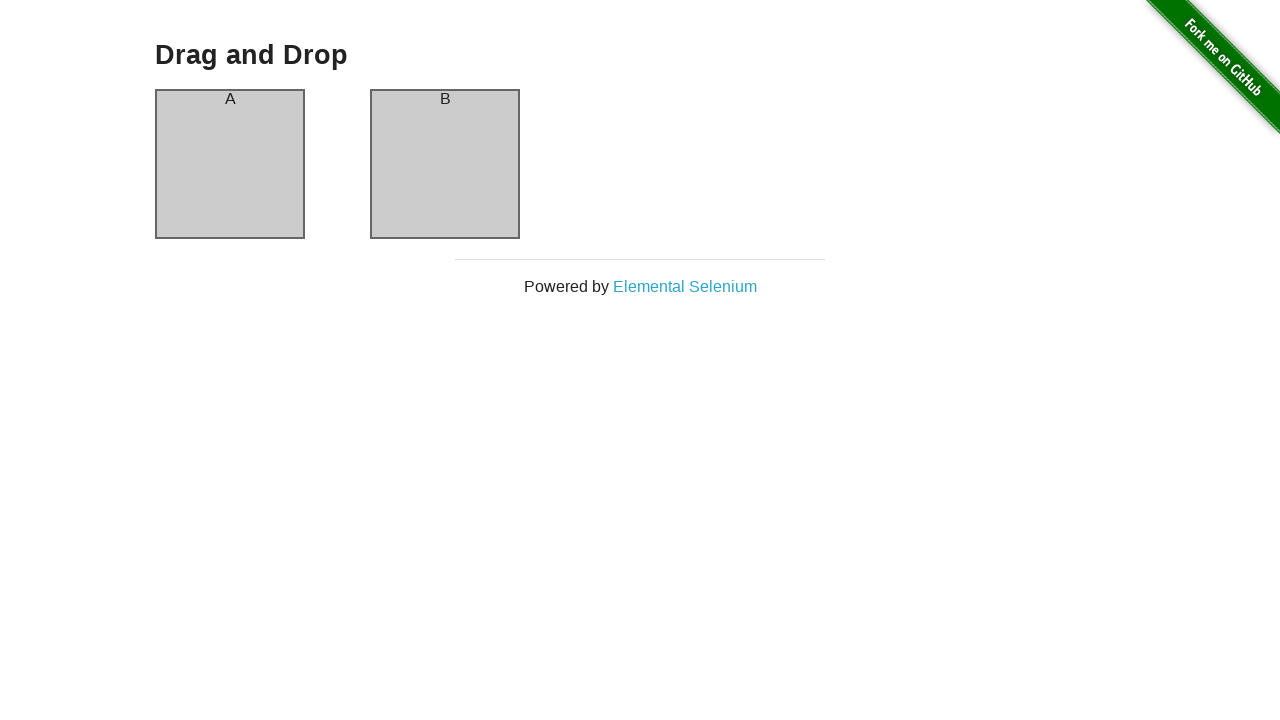

Waited for column A to be visible
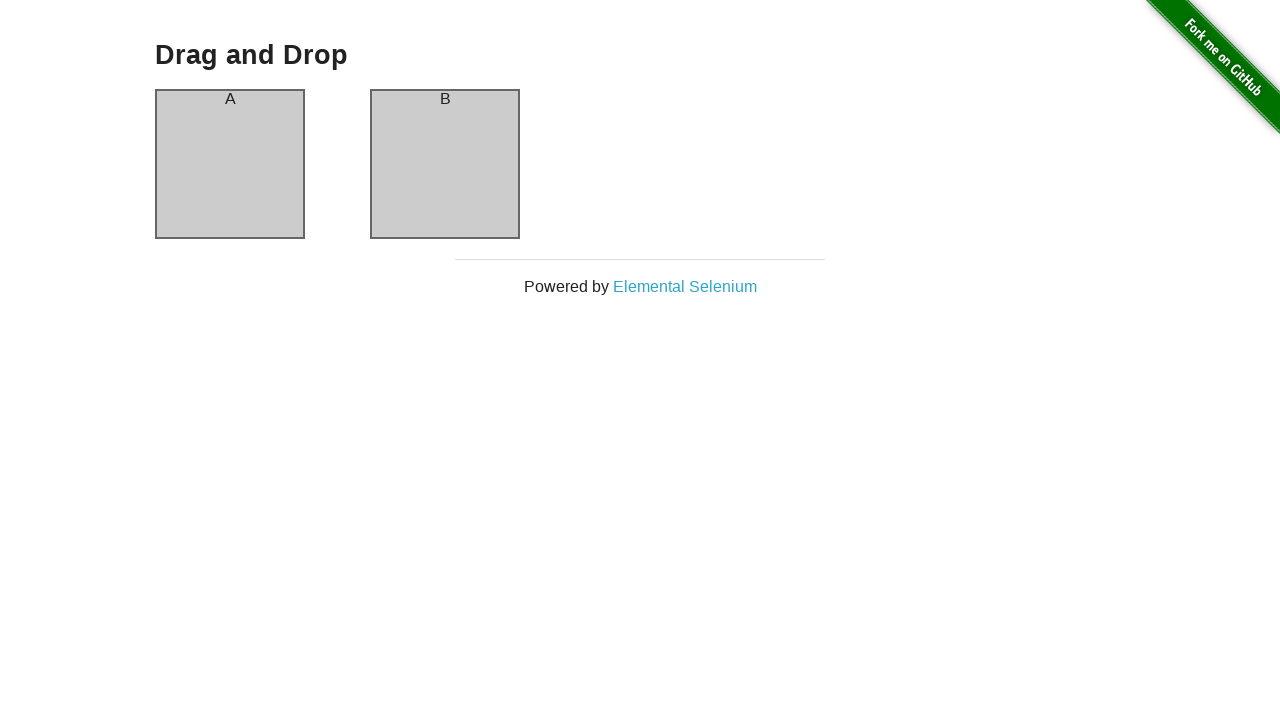

Waited for column B to be visible
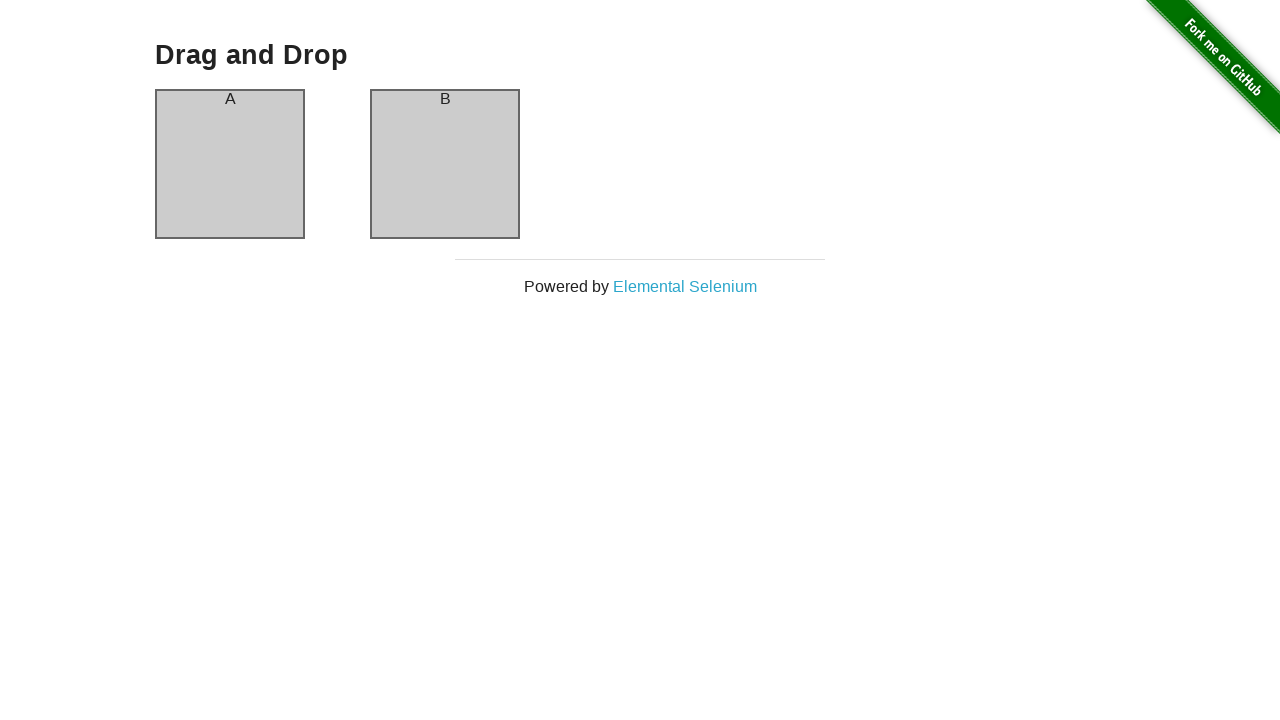

Retrieved initial column A header text: 'A'
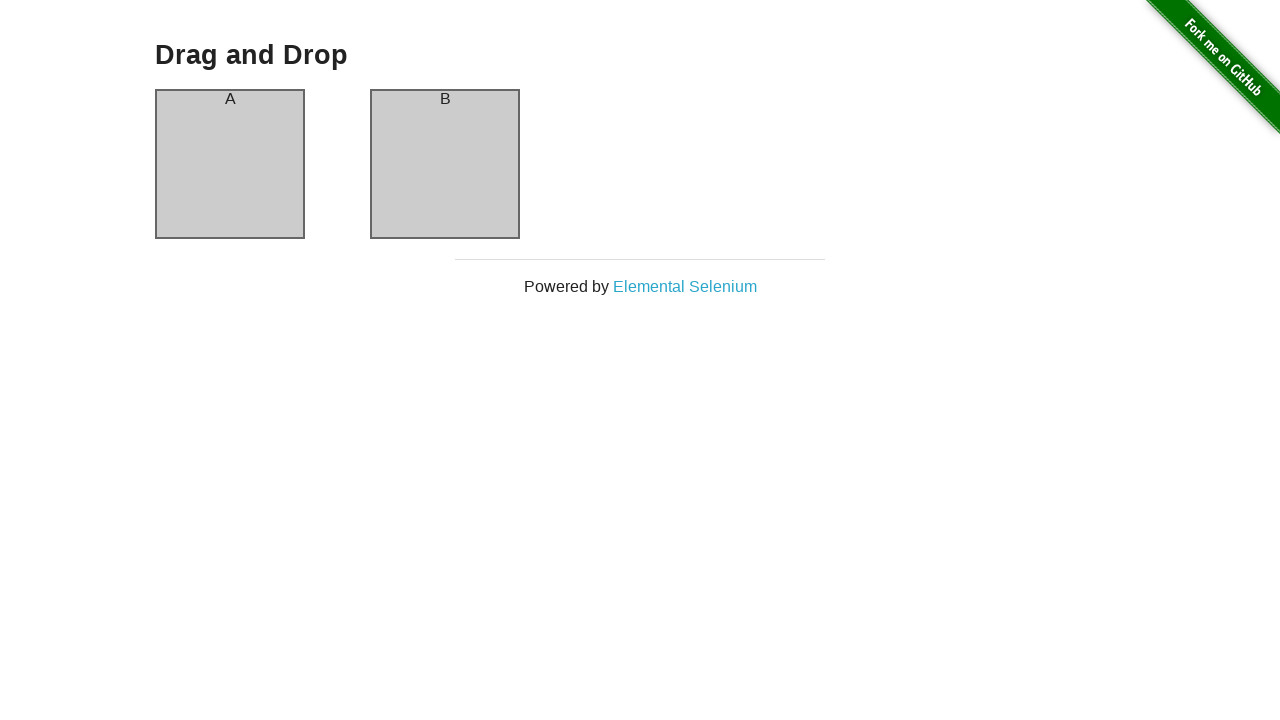

Retrieved initial column B header text: 'B'
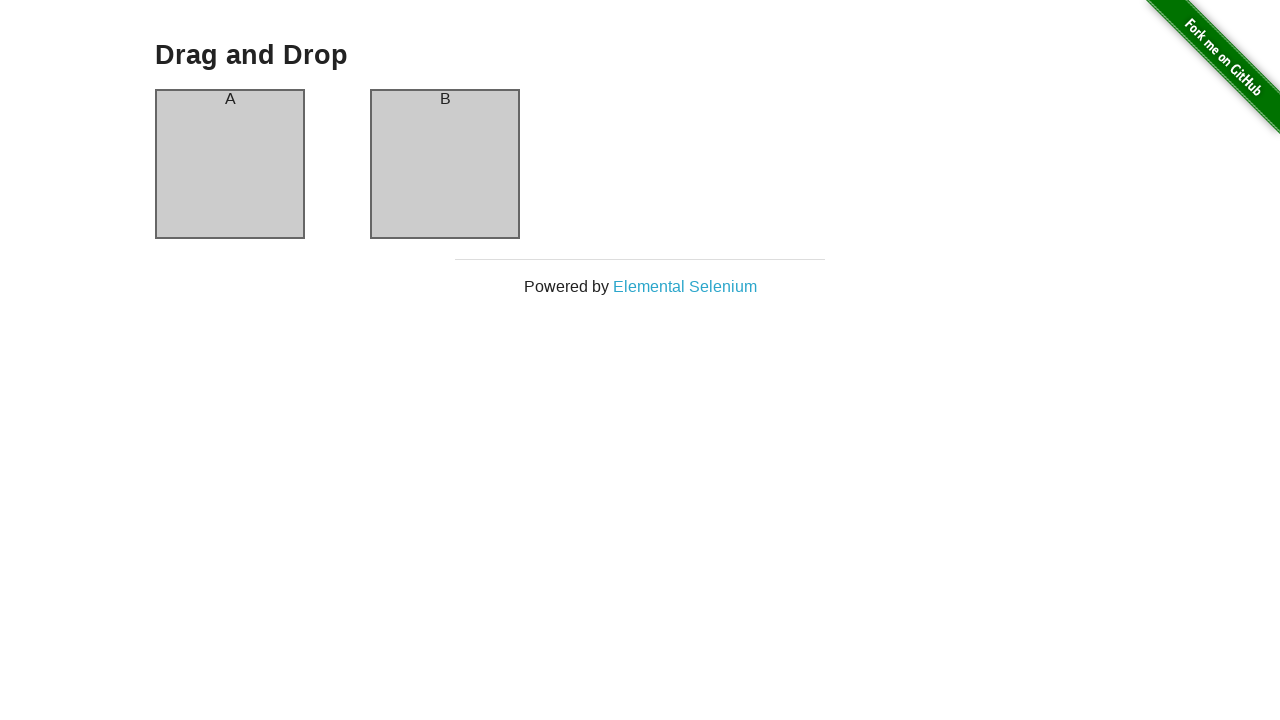

Dragged column A element to column B position at (445, 164)
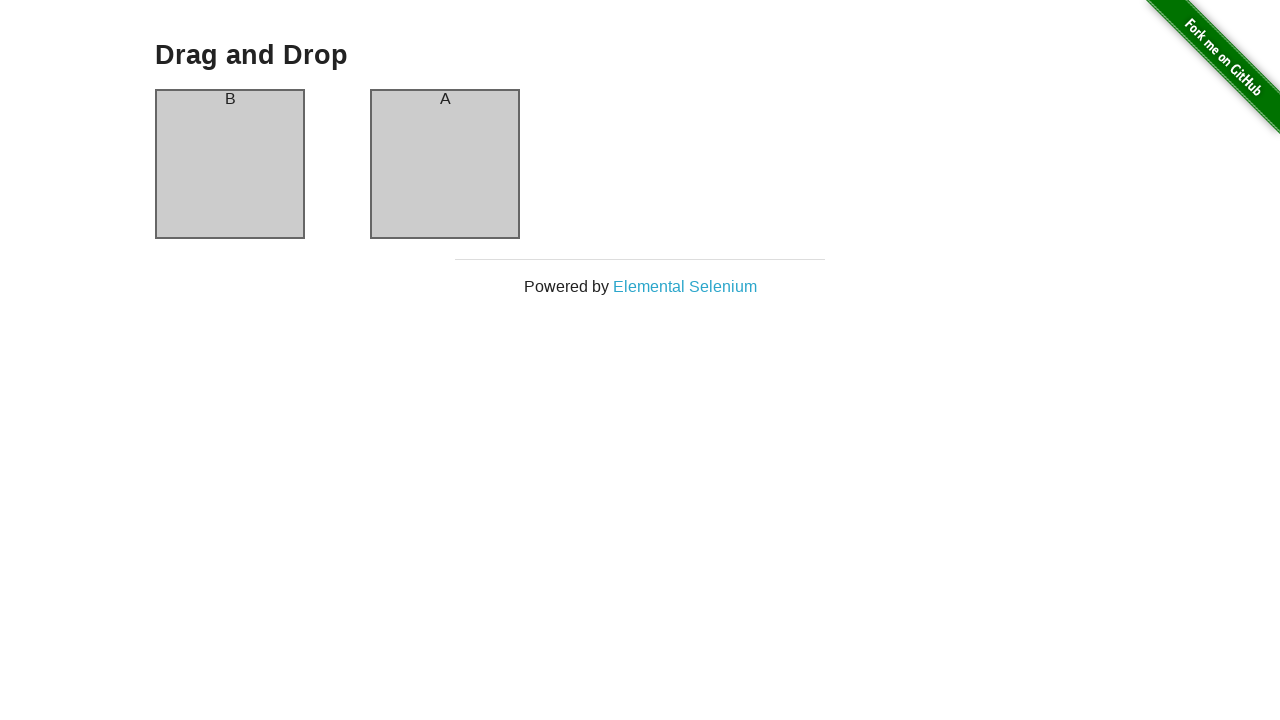

Waited 500ms for drag and drop animation to complete
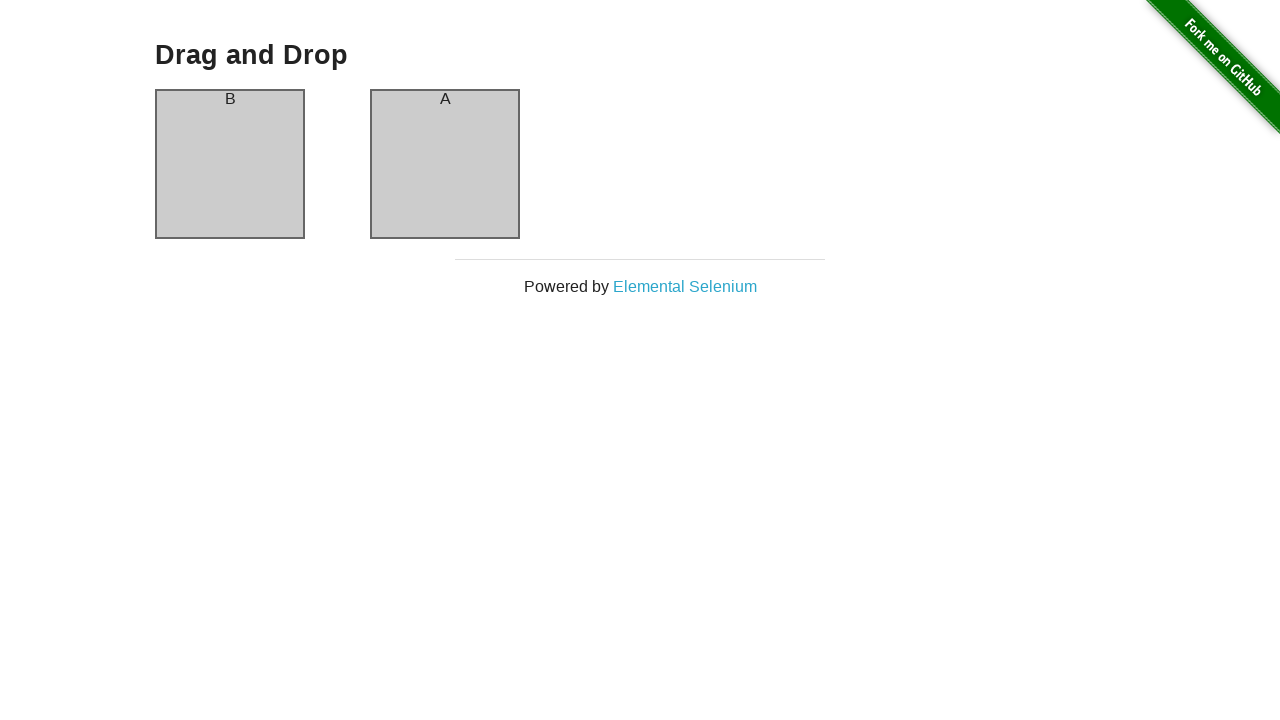

Verified column A header is present after swap
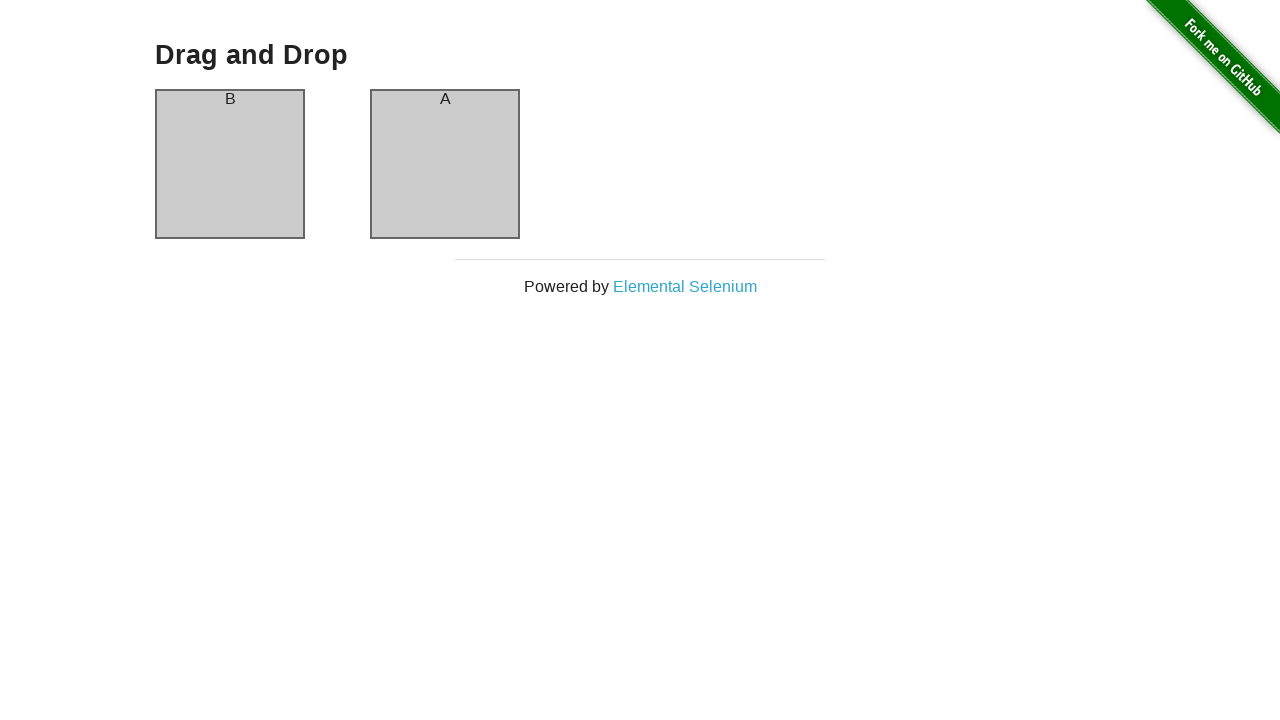

Verified column B header is present after swap
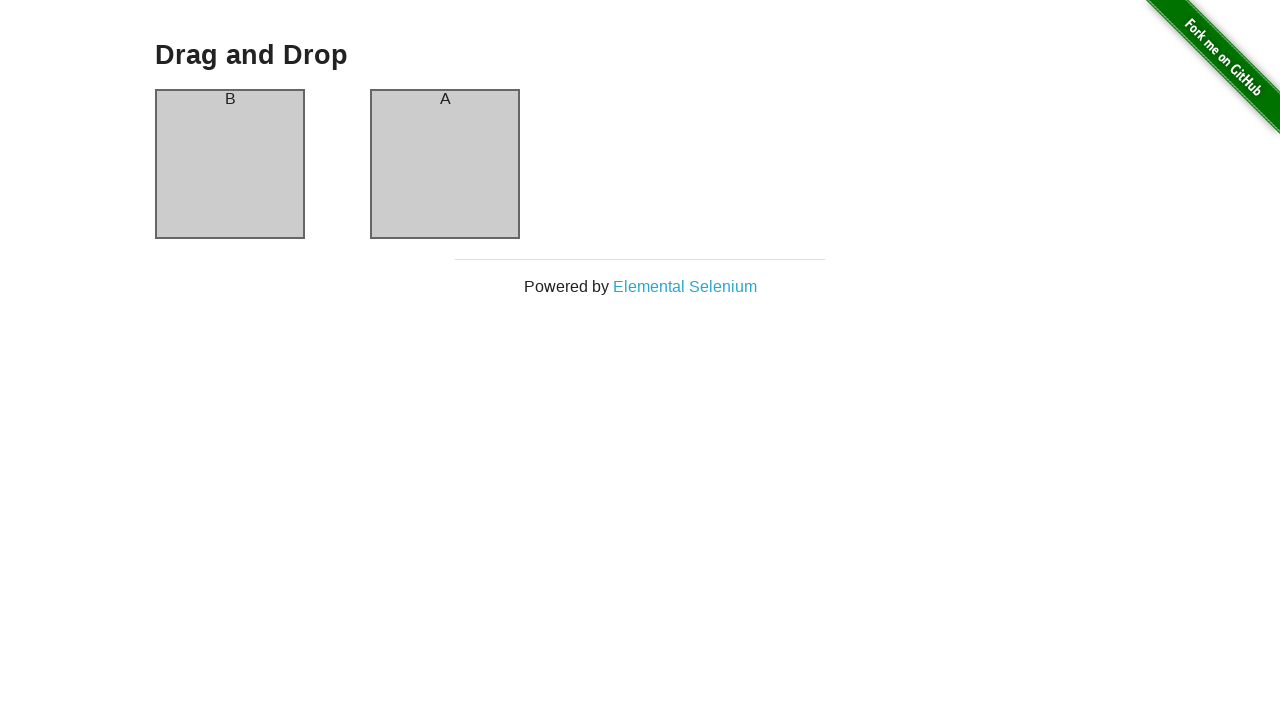

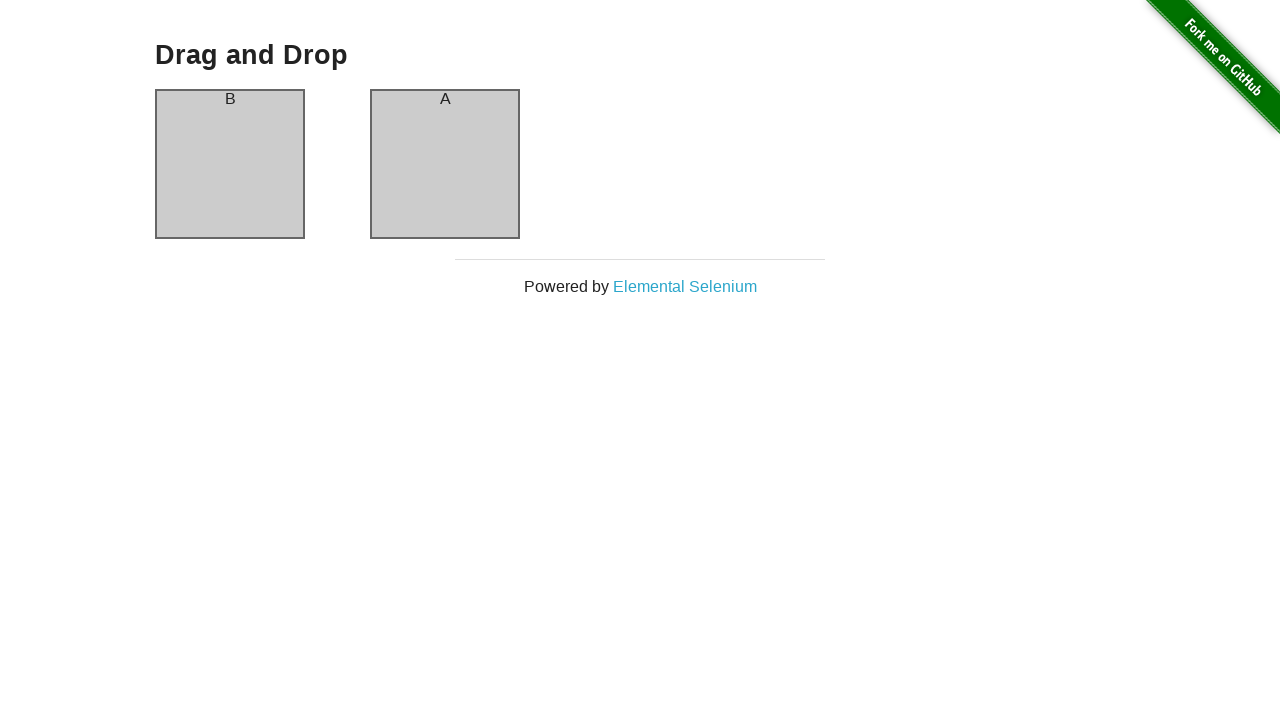